Tests double-click functionality by double-clicking a button and verifying the resulting text appears

Starting URL: https://automationfc.github.io/basic-form/index.html

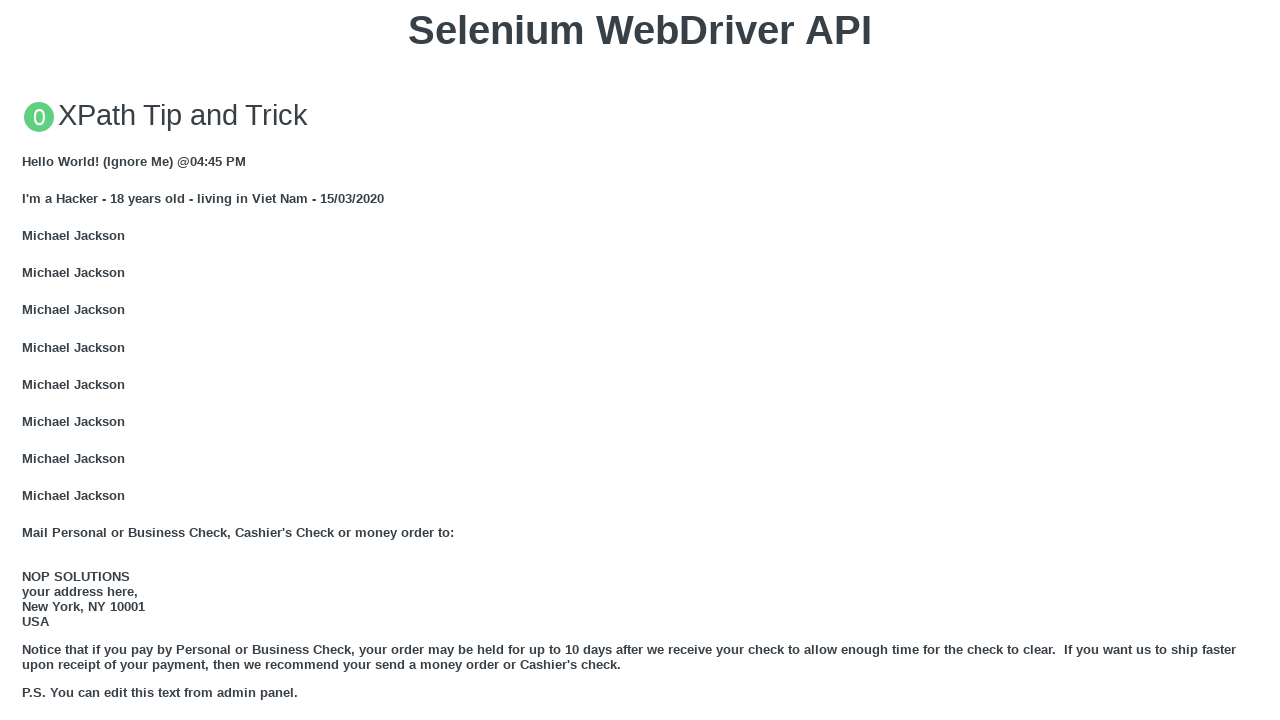

Navigated to basic form test page
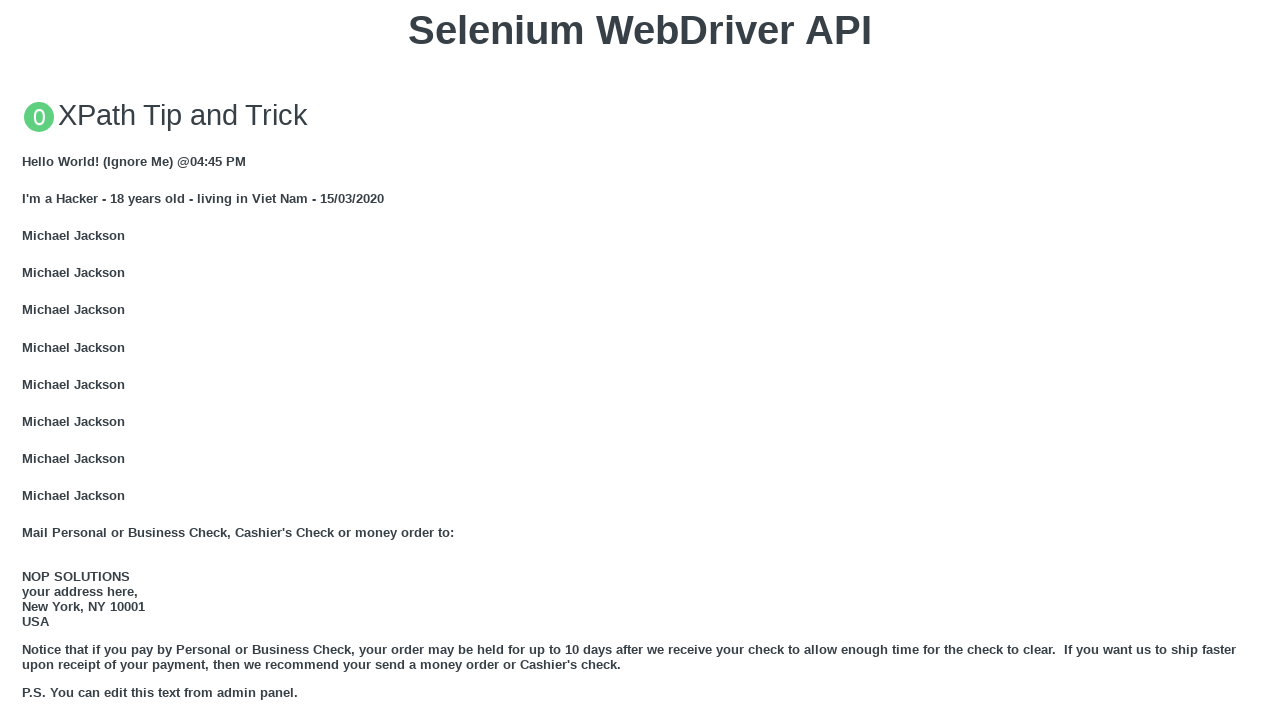

Double-clicked the 'Double click me' button at (640, 361) on xpath=//button[text()='Double click me']
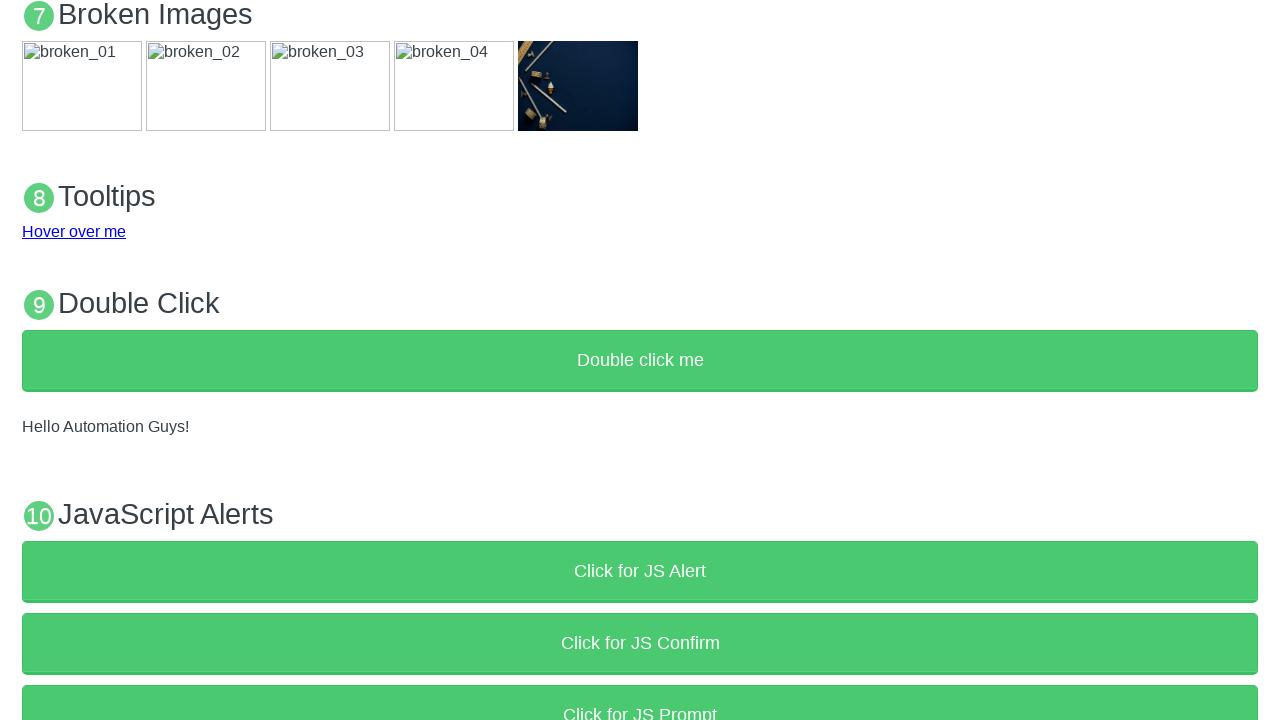

Verified result text appeared in #demo element
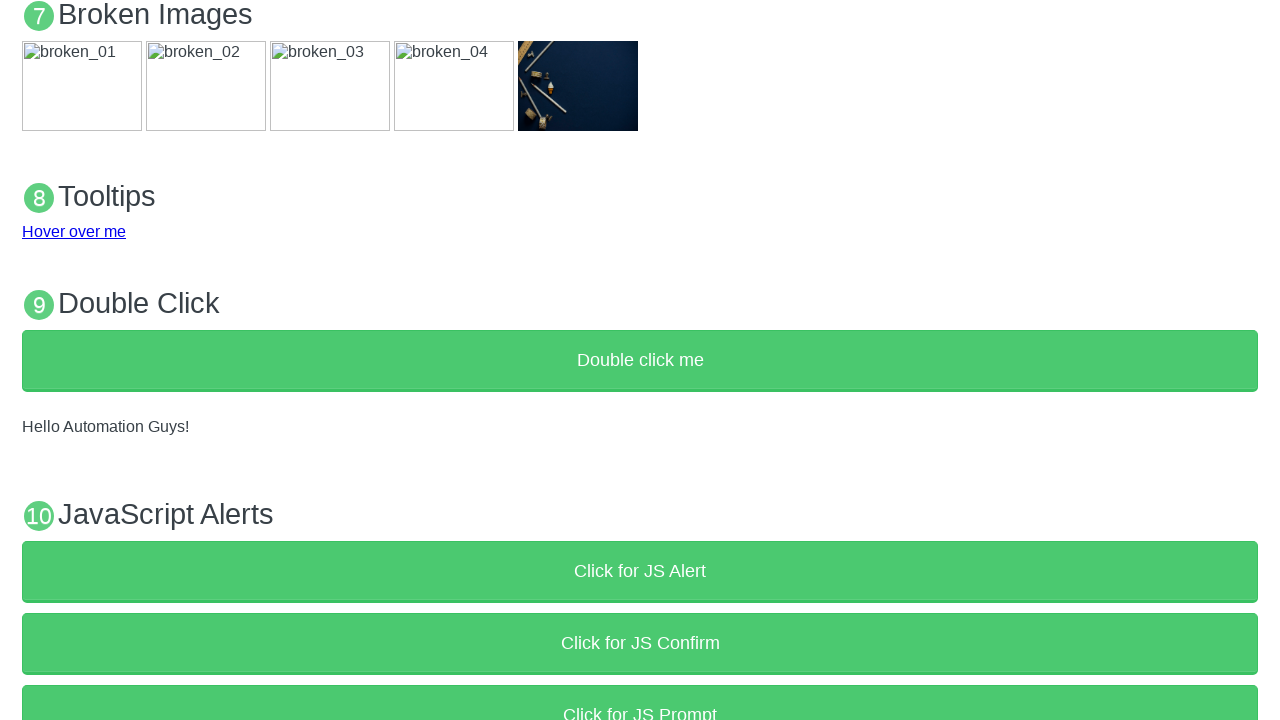

Retrieved result text: 'Hello Automation Guys!'
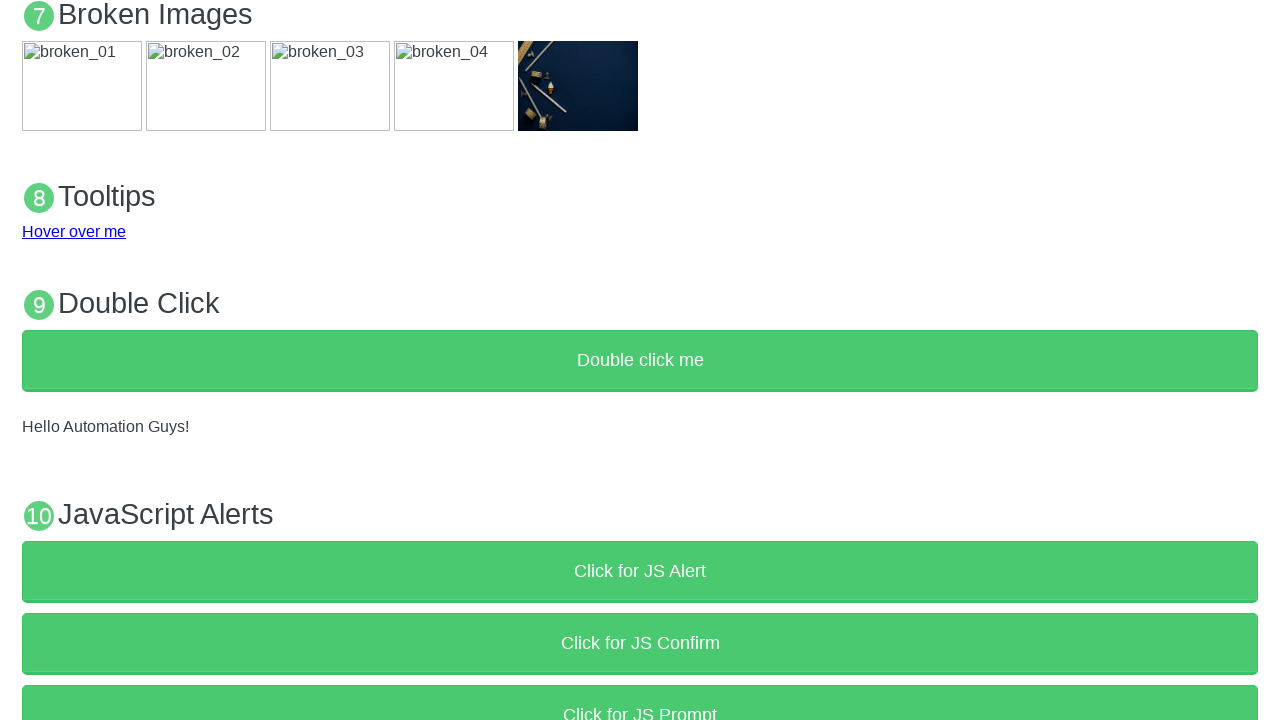

Asserted that result text is not empty - double-click test passed
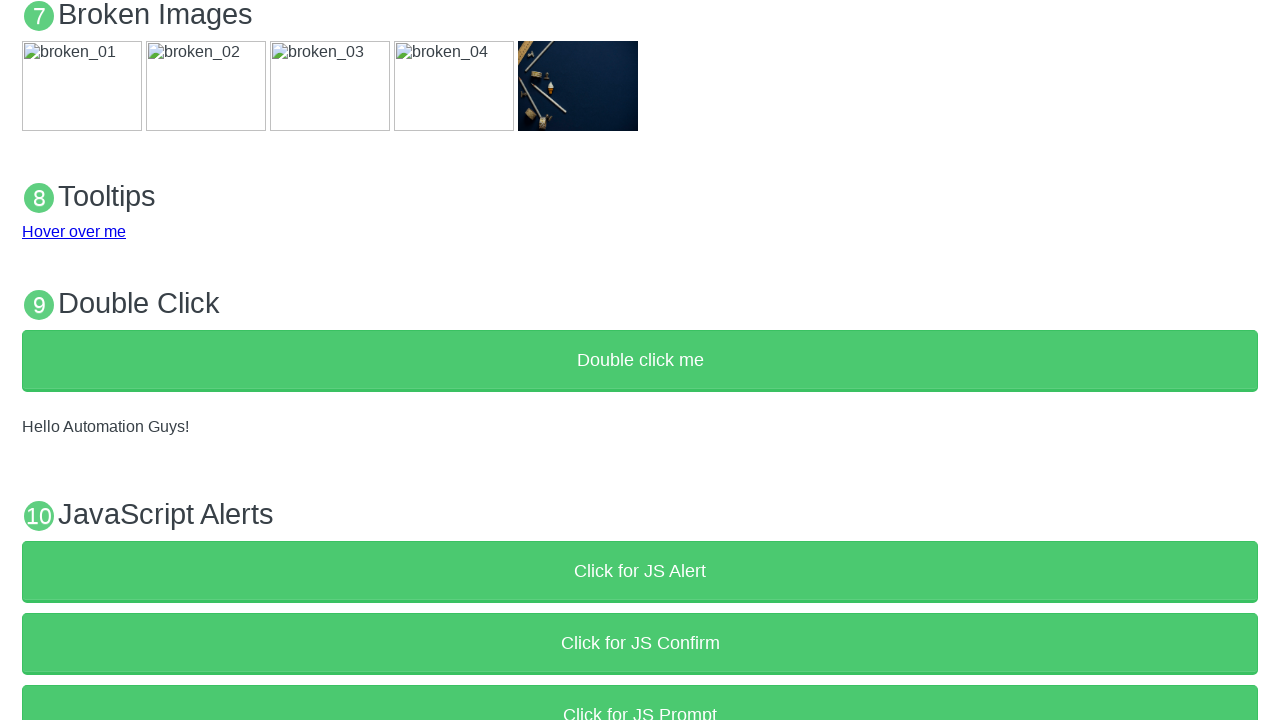

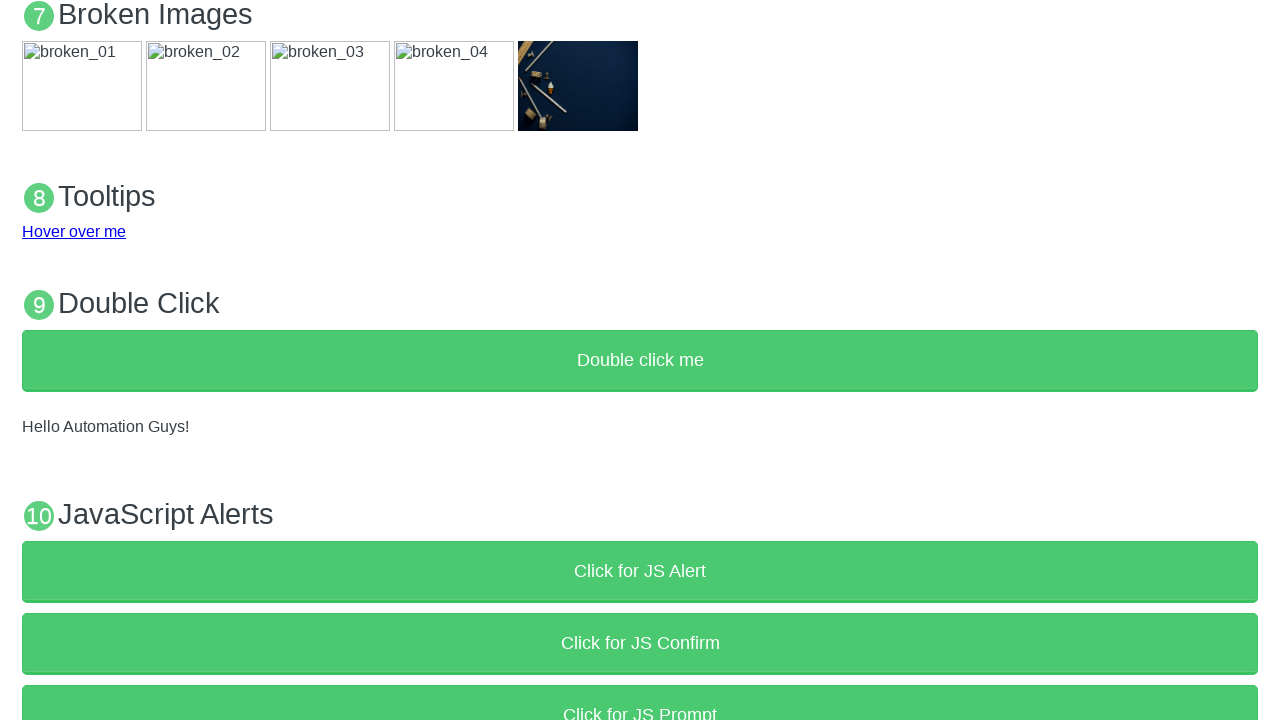